Tests date picker functionality by selecting a specific date (July 10, 2026) through calendar navigation and verifies the selected values

Starting URL: https://rahulshettyacademy.com/seleniumPractise/#/offers

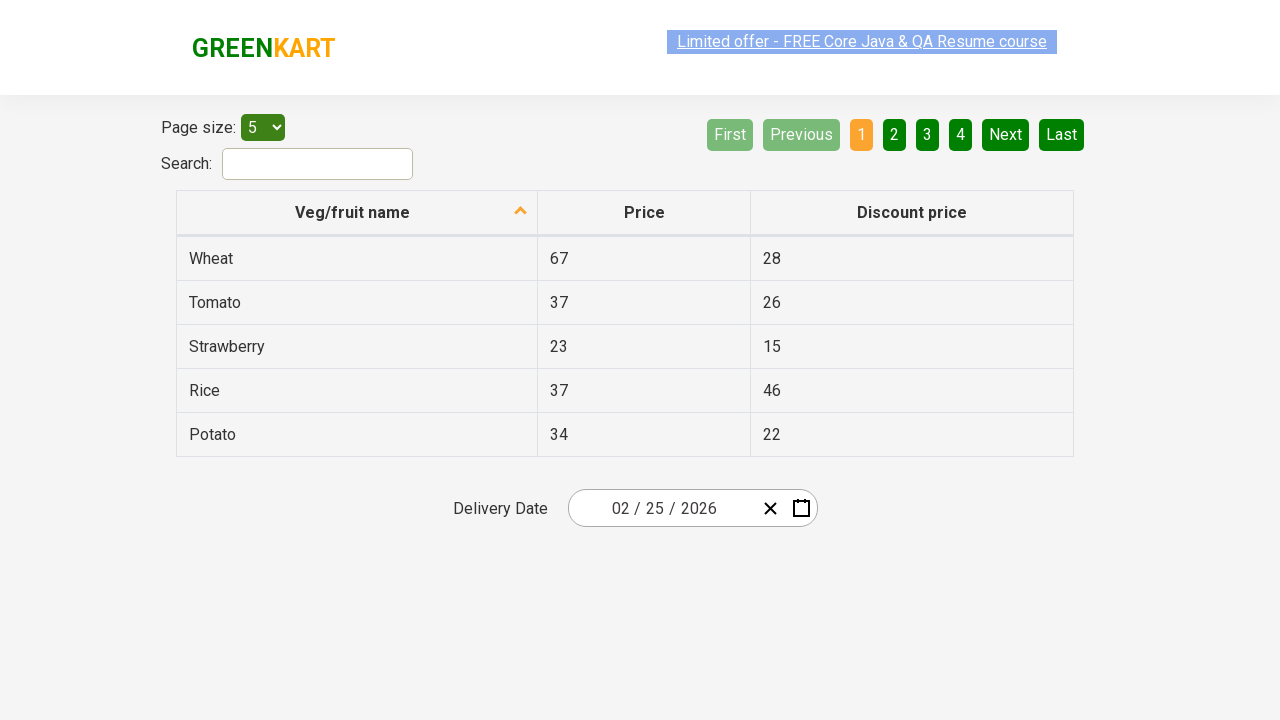

Clicked date picker to open calendar at (662, 508) on .react-date-picker__inputGroup
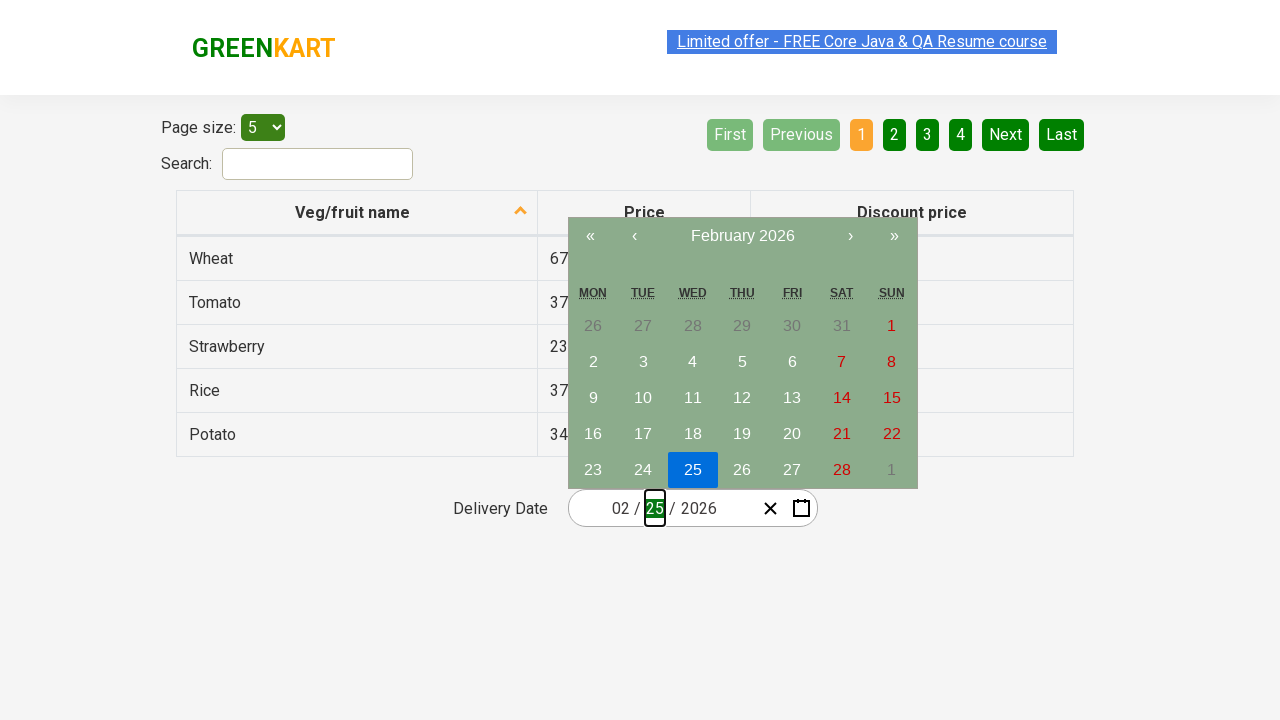

Clicked navigation label to navigate to year view (first click) at (742, 236) on .react-calendar__navigation__label
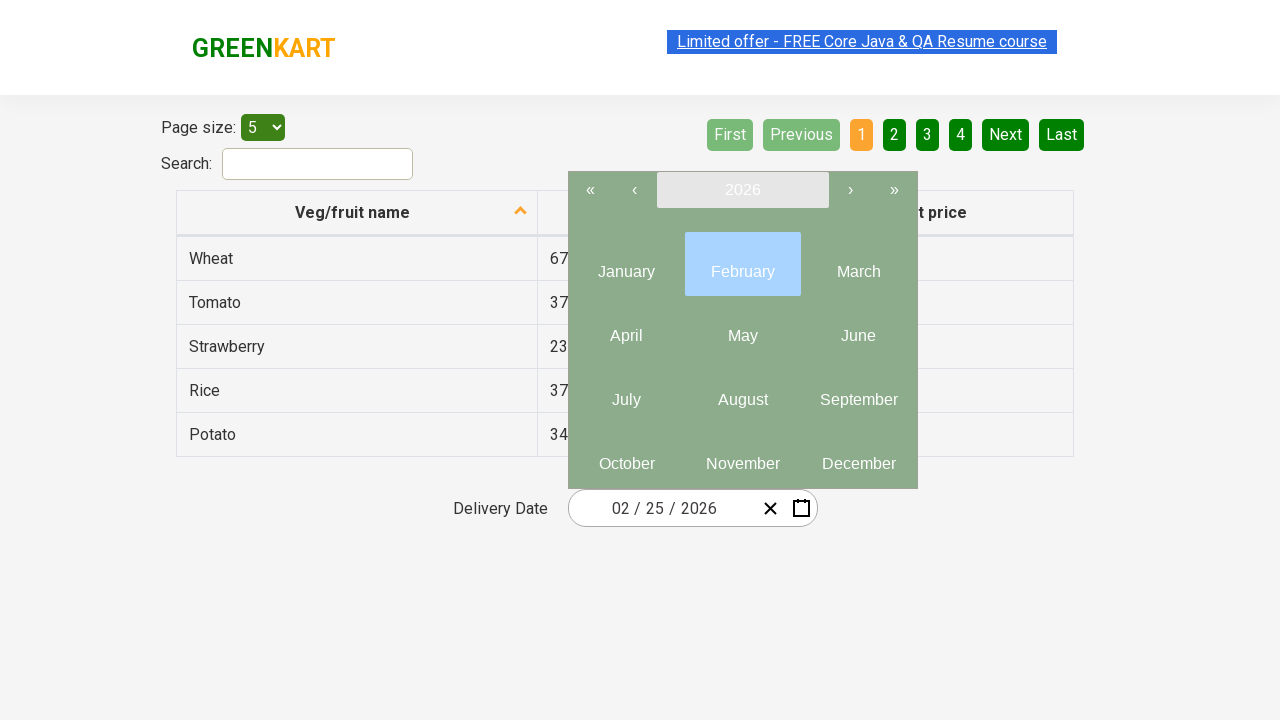

Clicked navigation label to navigate to year view (second click) at (742, 190) on .react-calendar__navigation__label
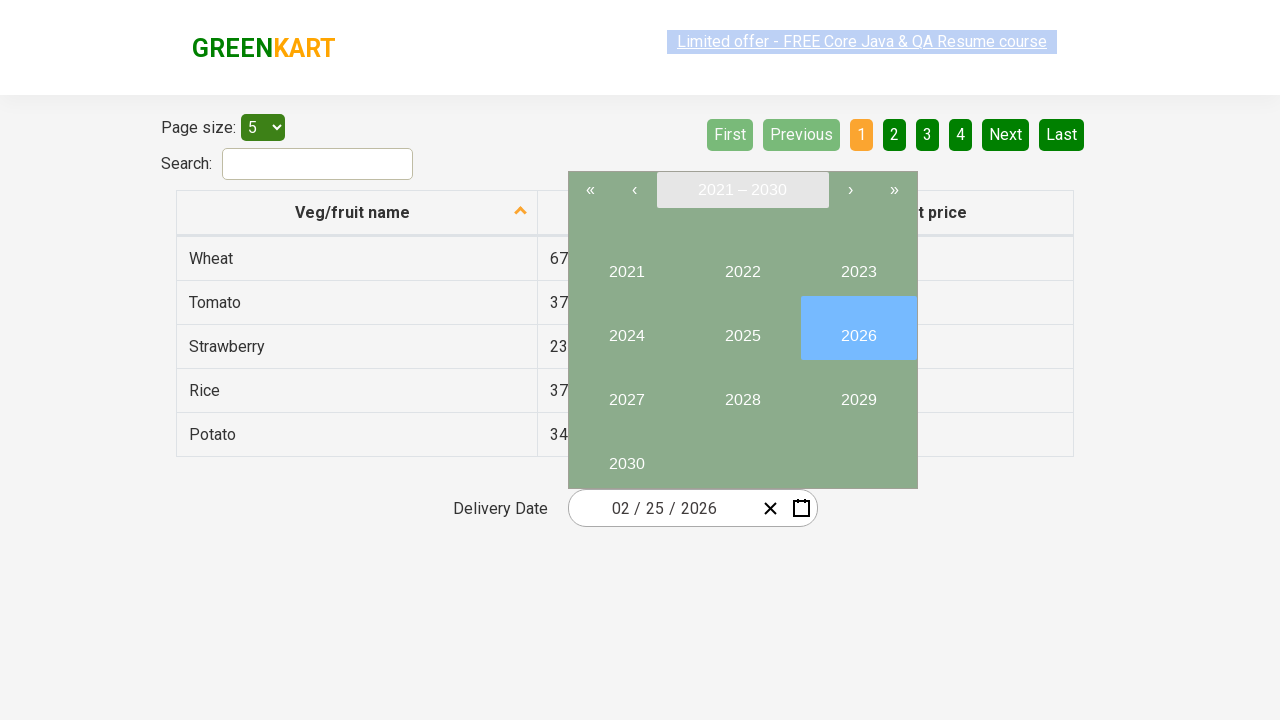

Selected year 2026 at (858, 328) on button:text('2026')
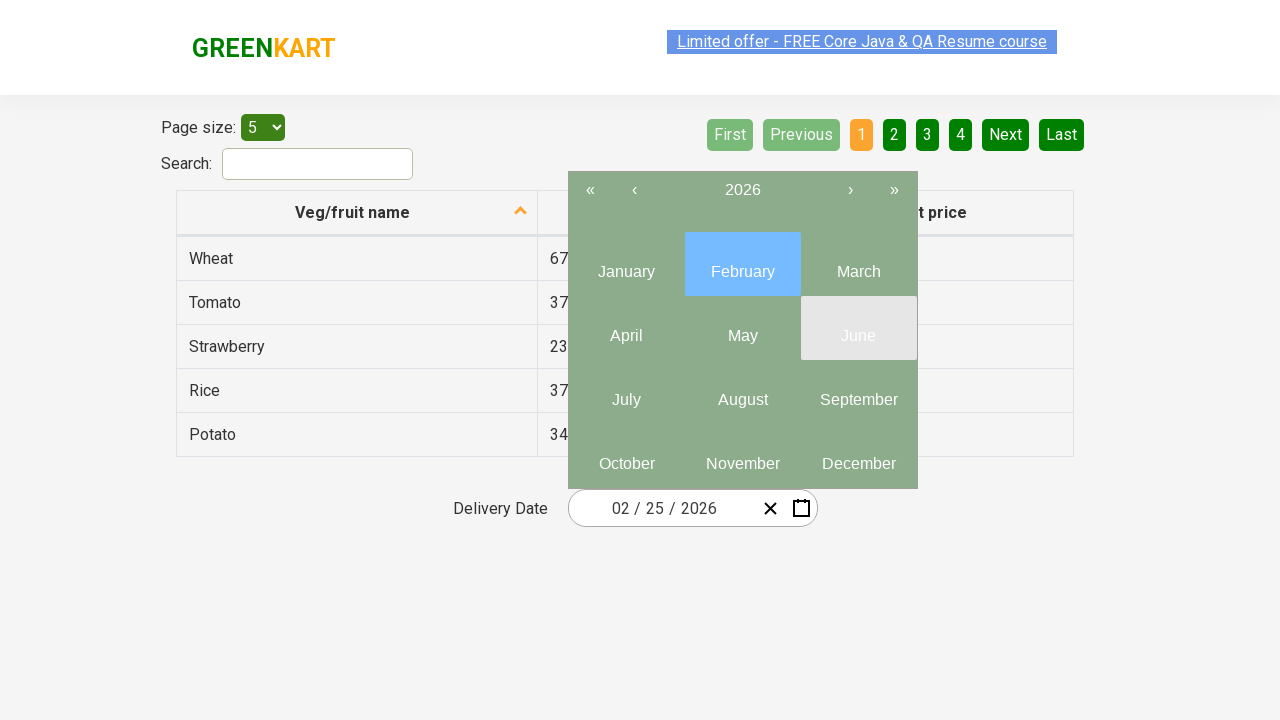

Selected month July (7th month) at (626, 392) on .react-calendar__tile >> nth=6
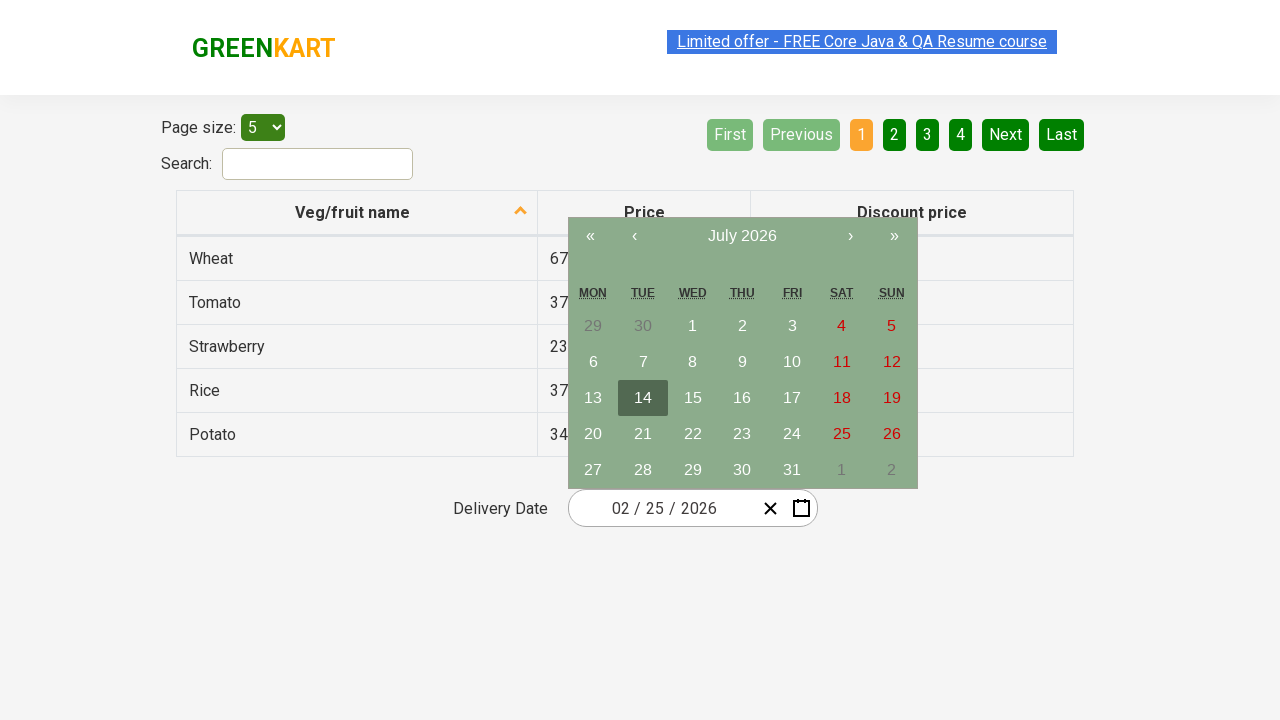

Selected day 10 from calendar at (792, 362) on abbr:text('10')
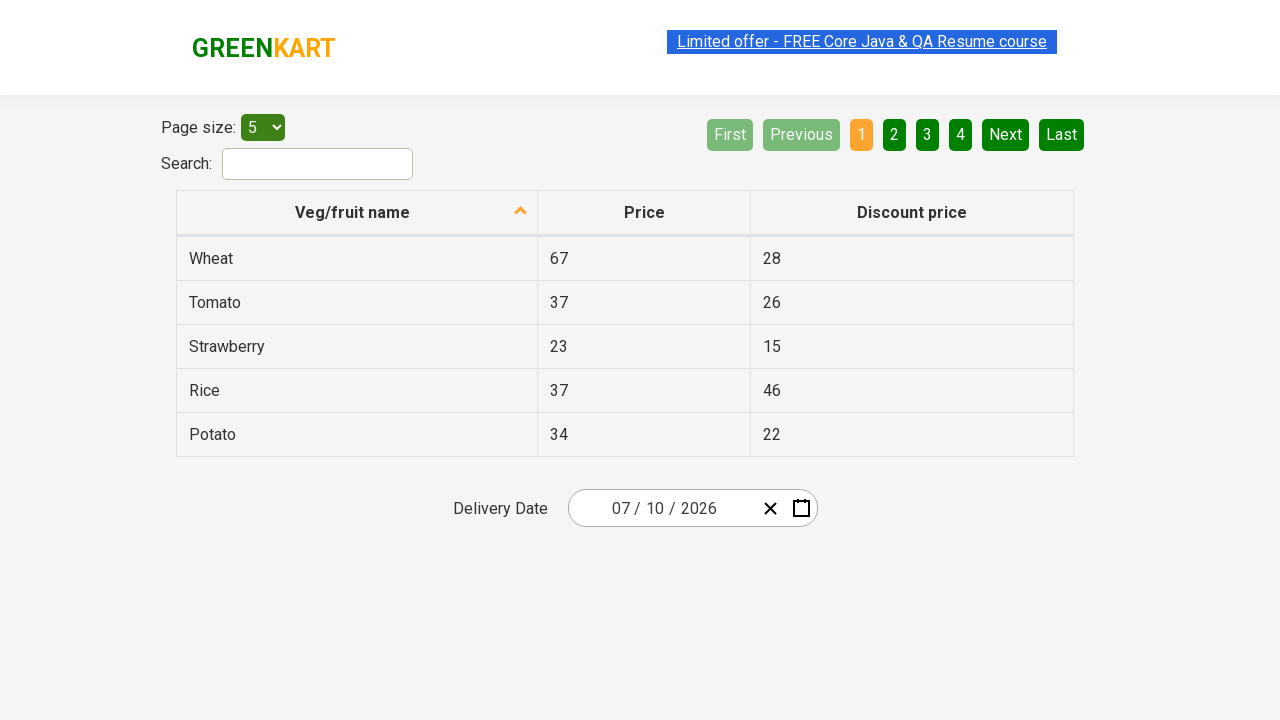

Retrieved all date input elements
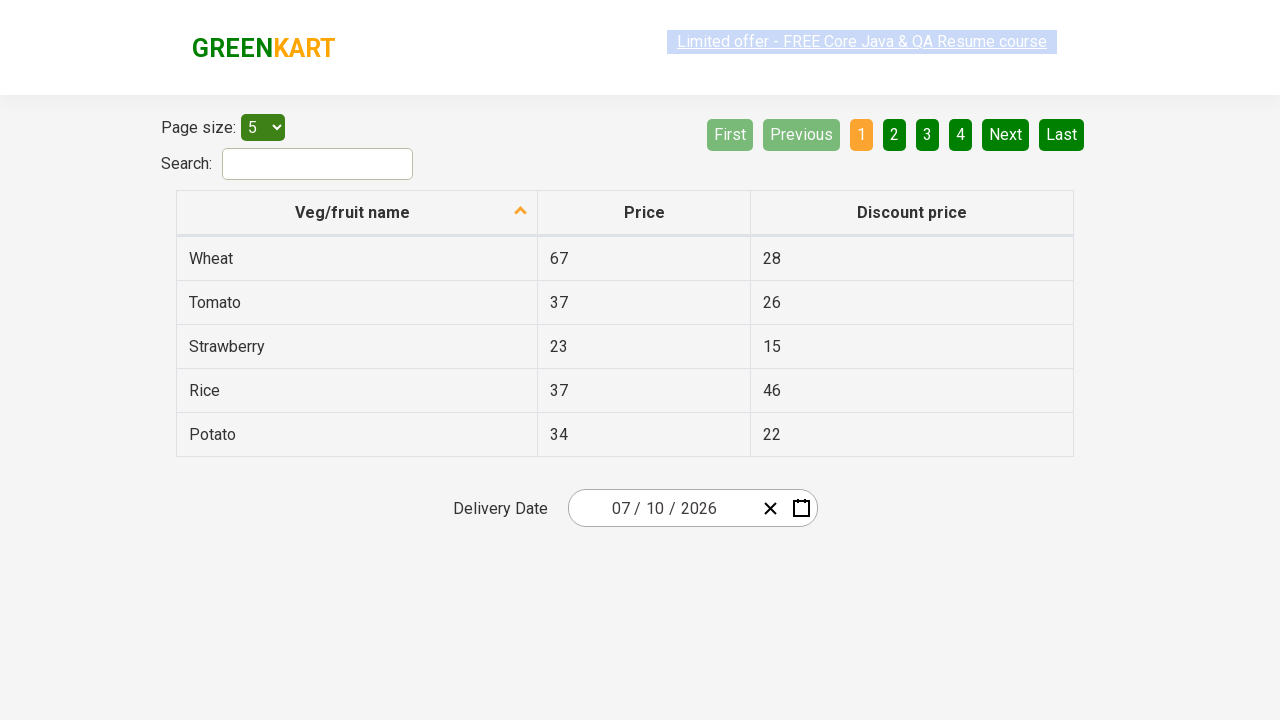

Verified date input 1: expected '7', got '7'
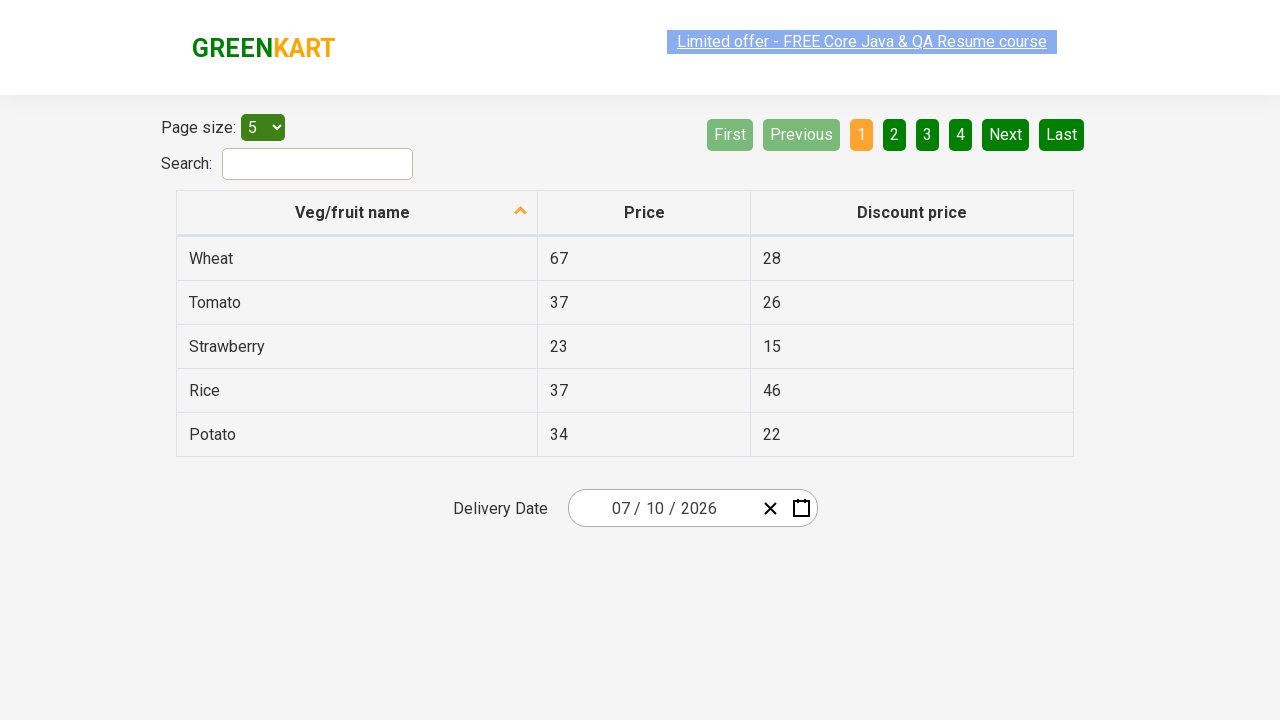

Verified date input 2: expected '10', got '10'
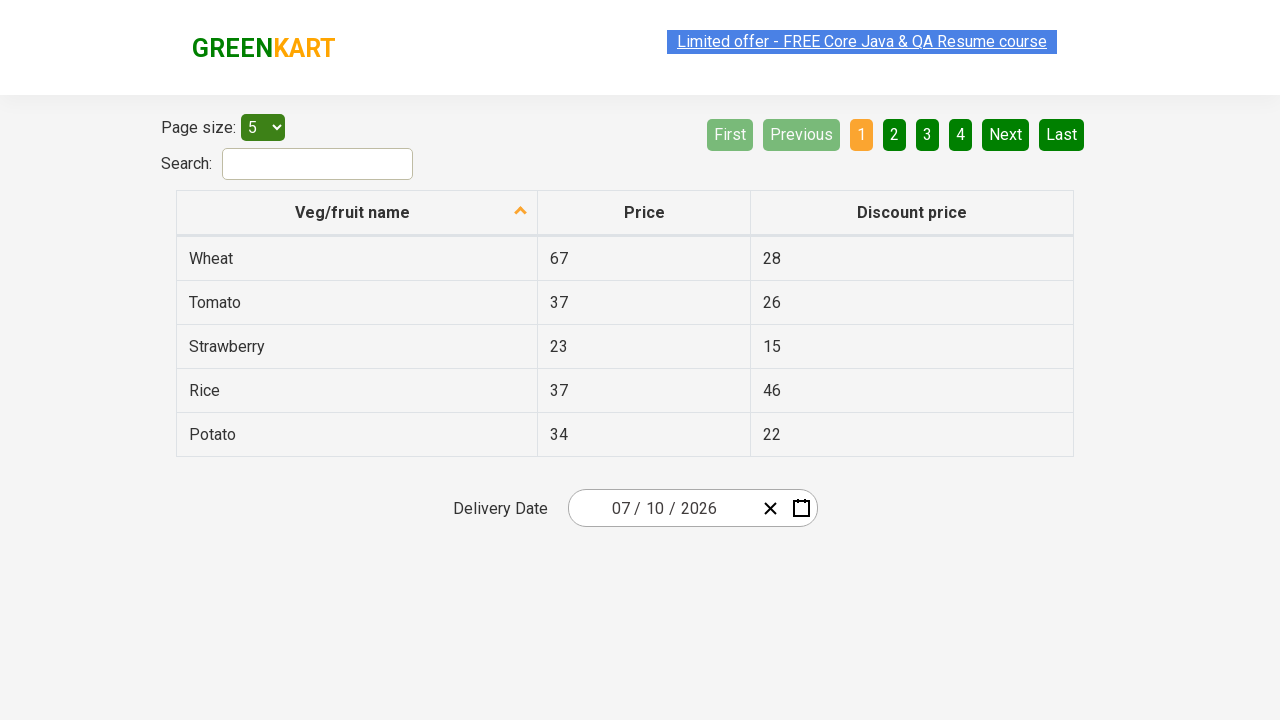

Verified date input 3: expected '2026', got '2026'
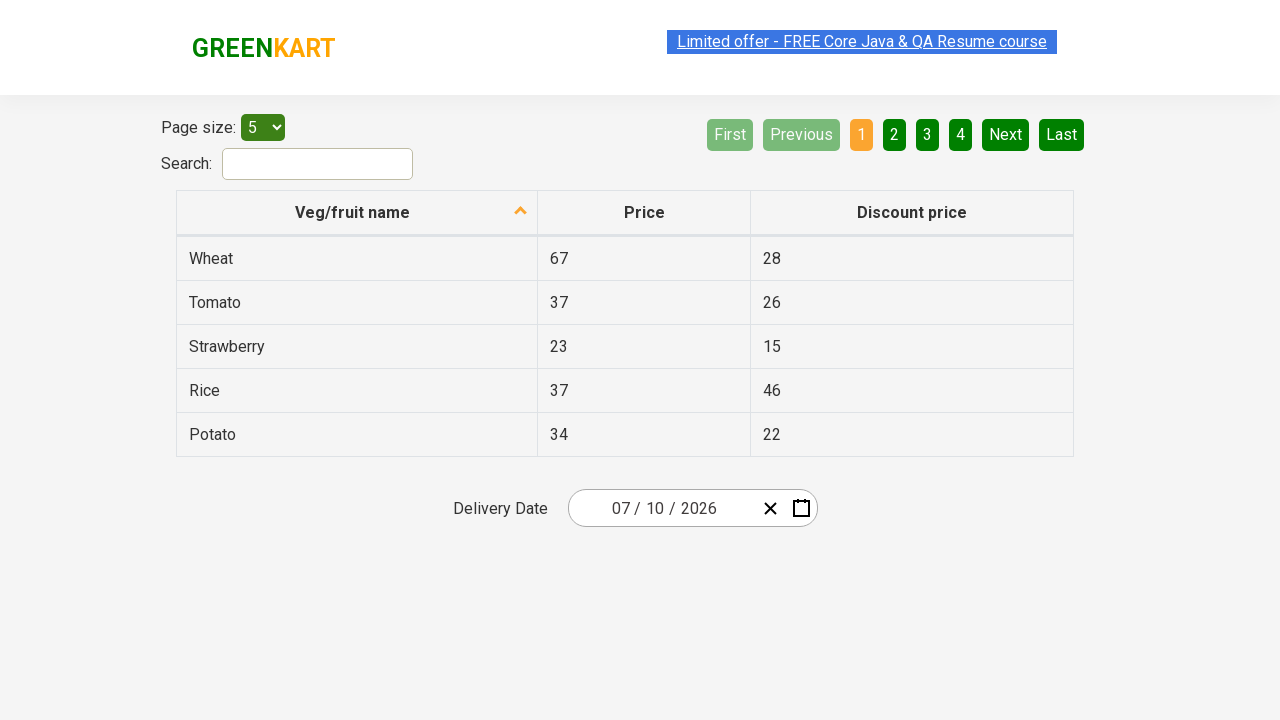

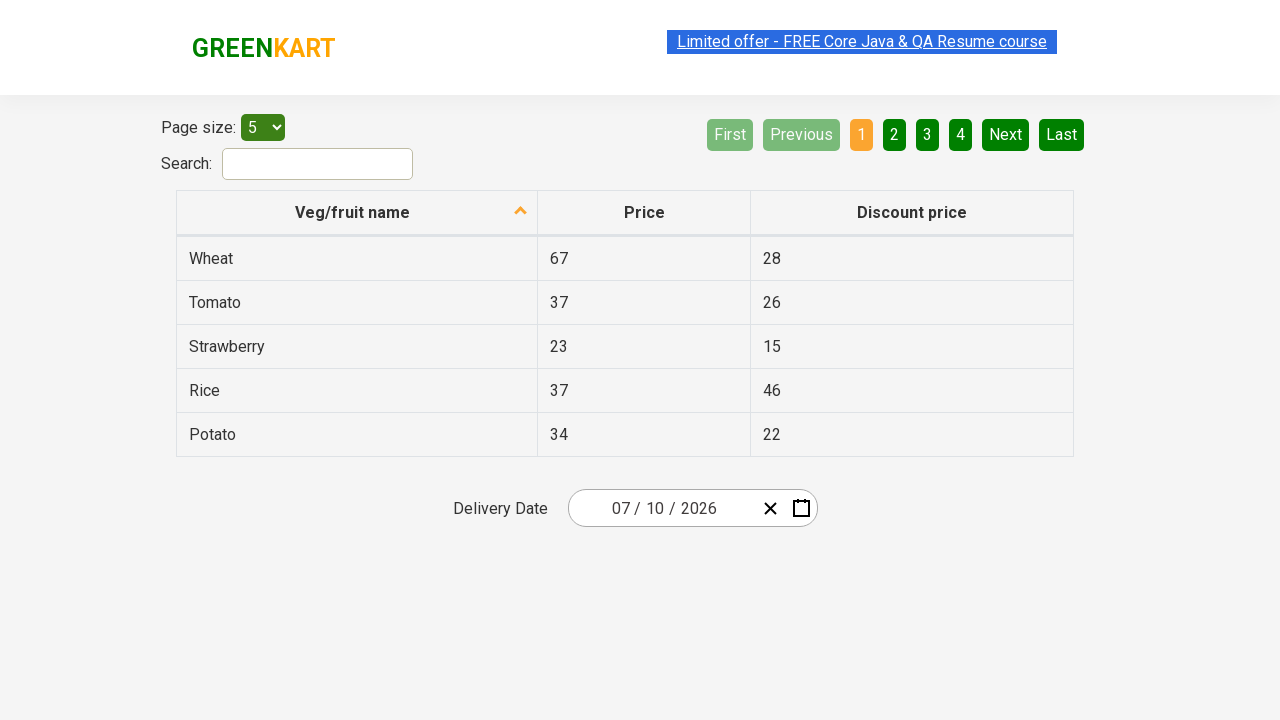